Tests form element states by checking display/enabled status of input fields and selecting radio buttons to verify selection state

Starting URL: https://testautomationpractice.blogspot.com/

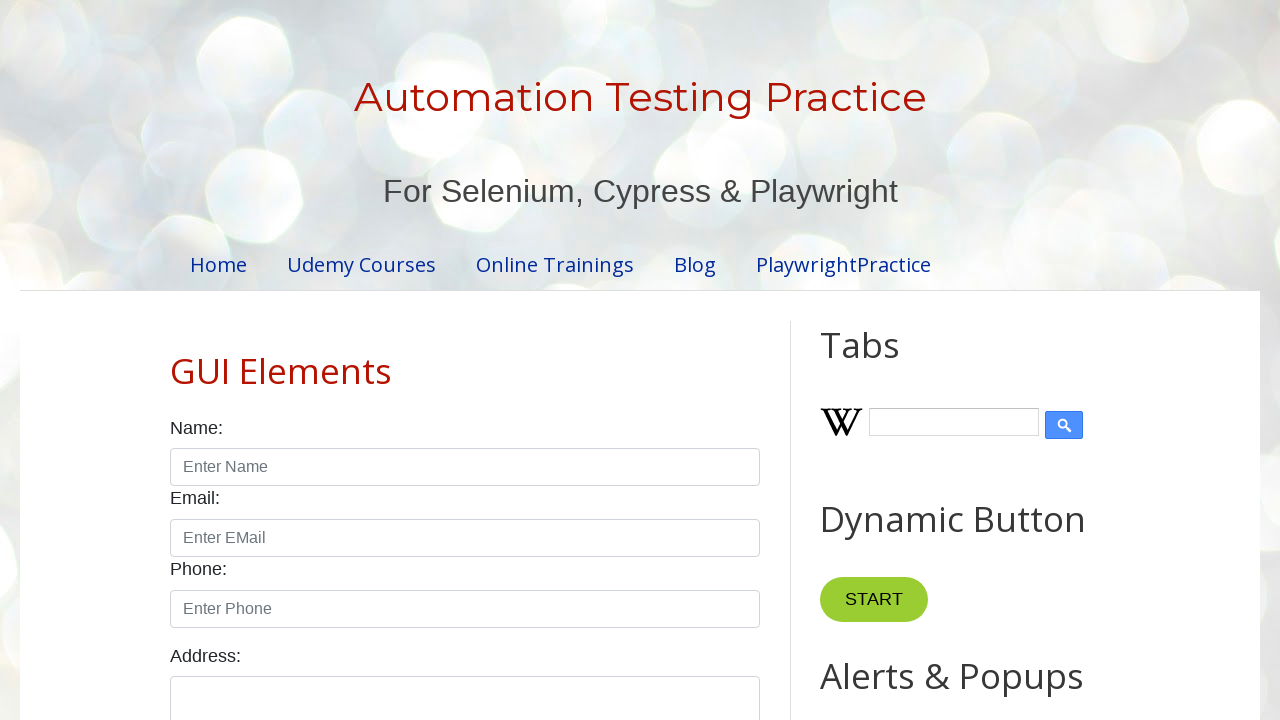

Verified name input field is visible
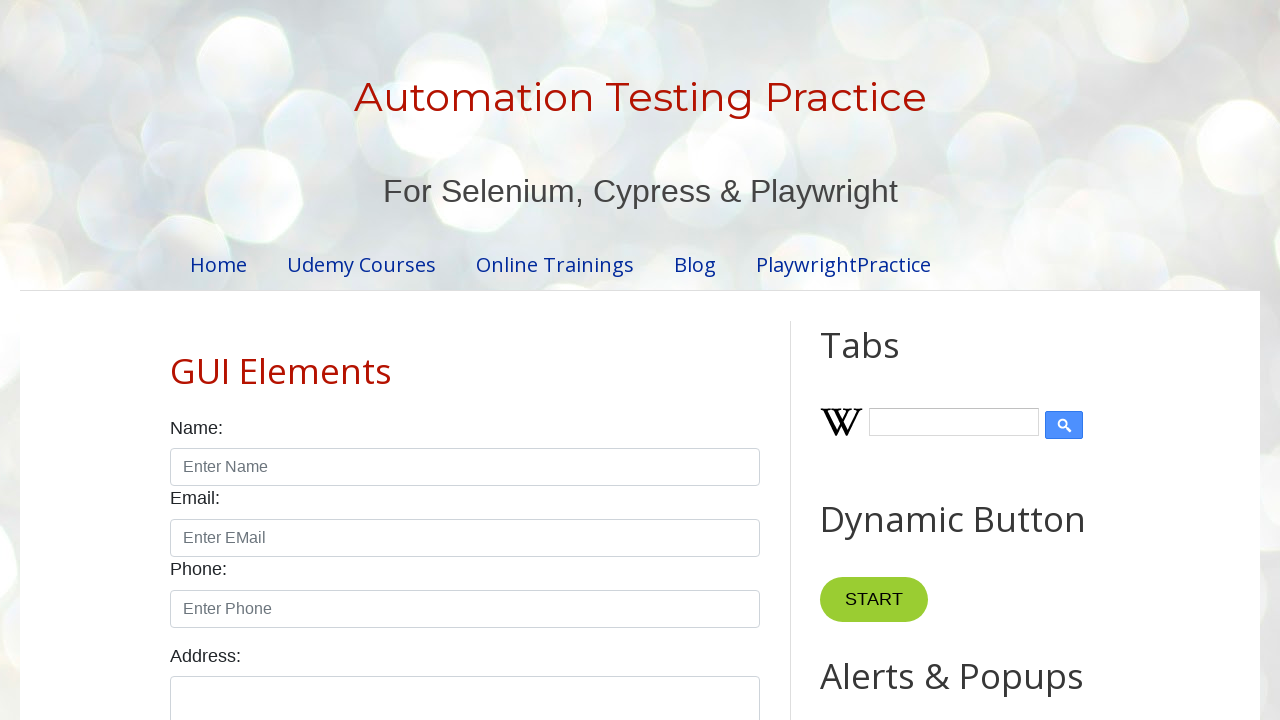

Verified name input field is enabled
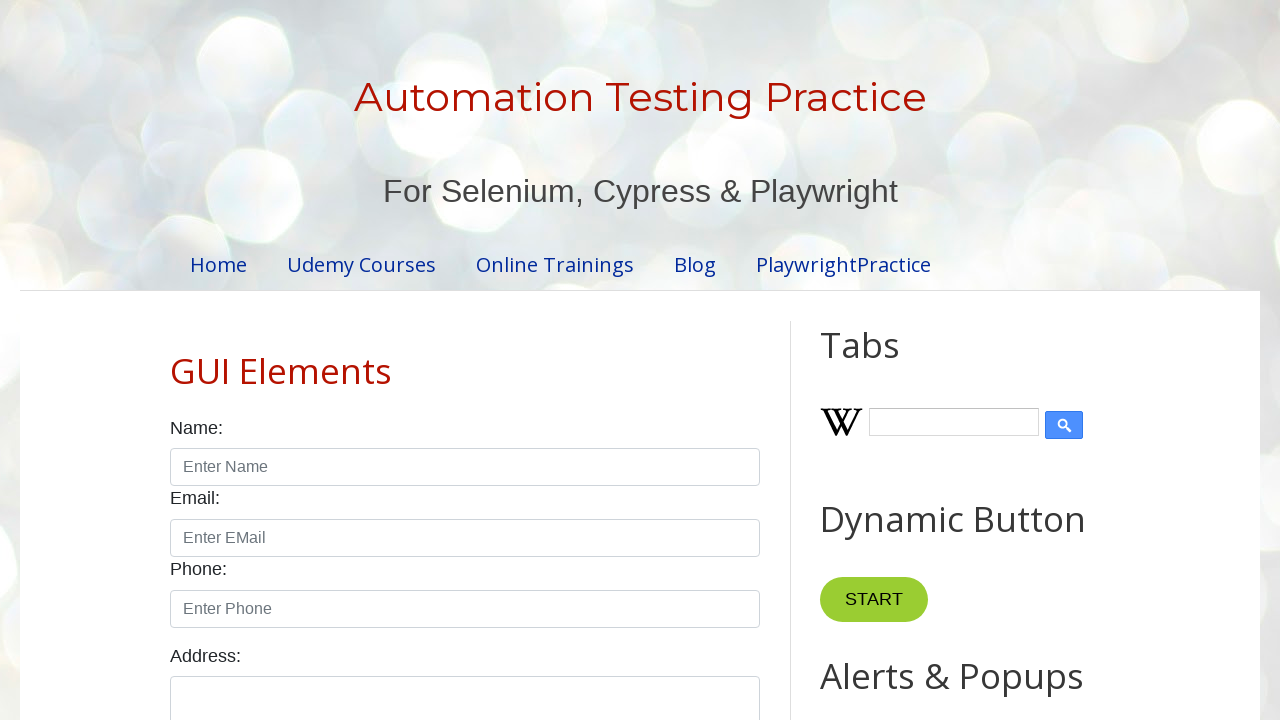

Located male and female radio button elements
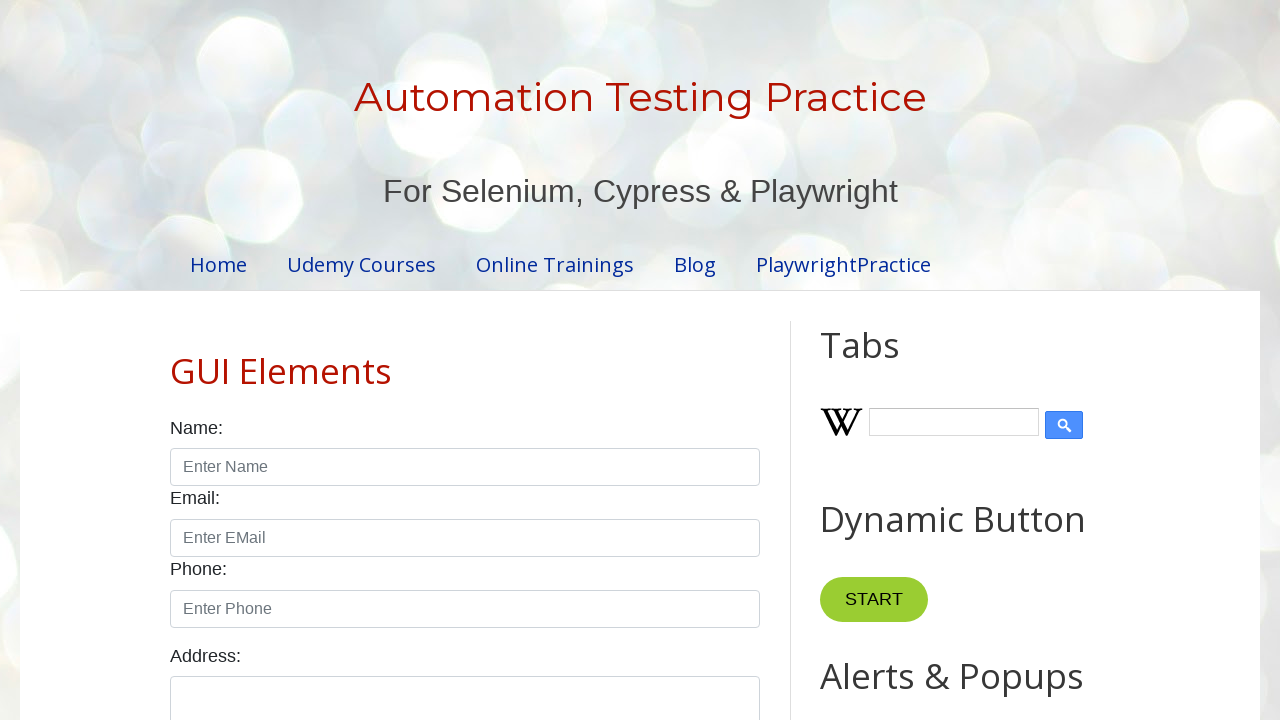

Verified male radio button is not initially selected
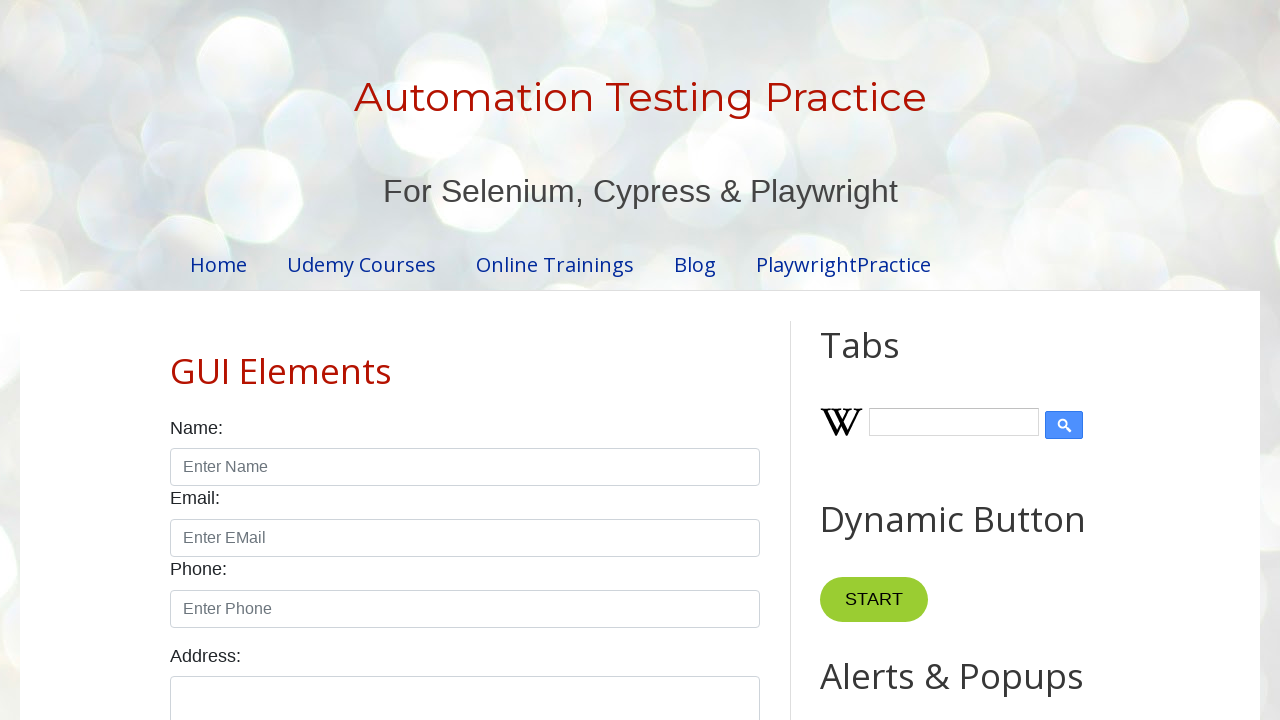

Verified female radio button is not initially selected
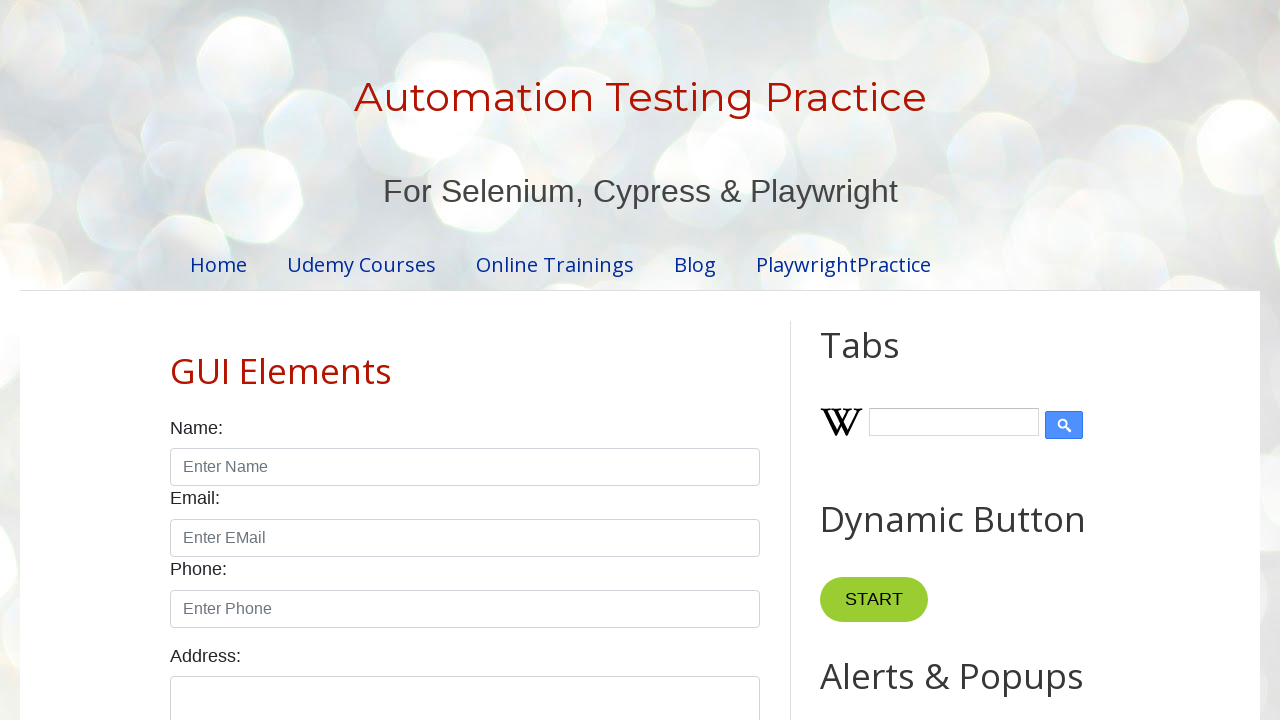

Clicked male radio button at (176, 360) on xpath=//input[@id='male']
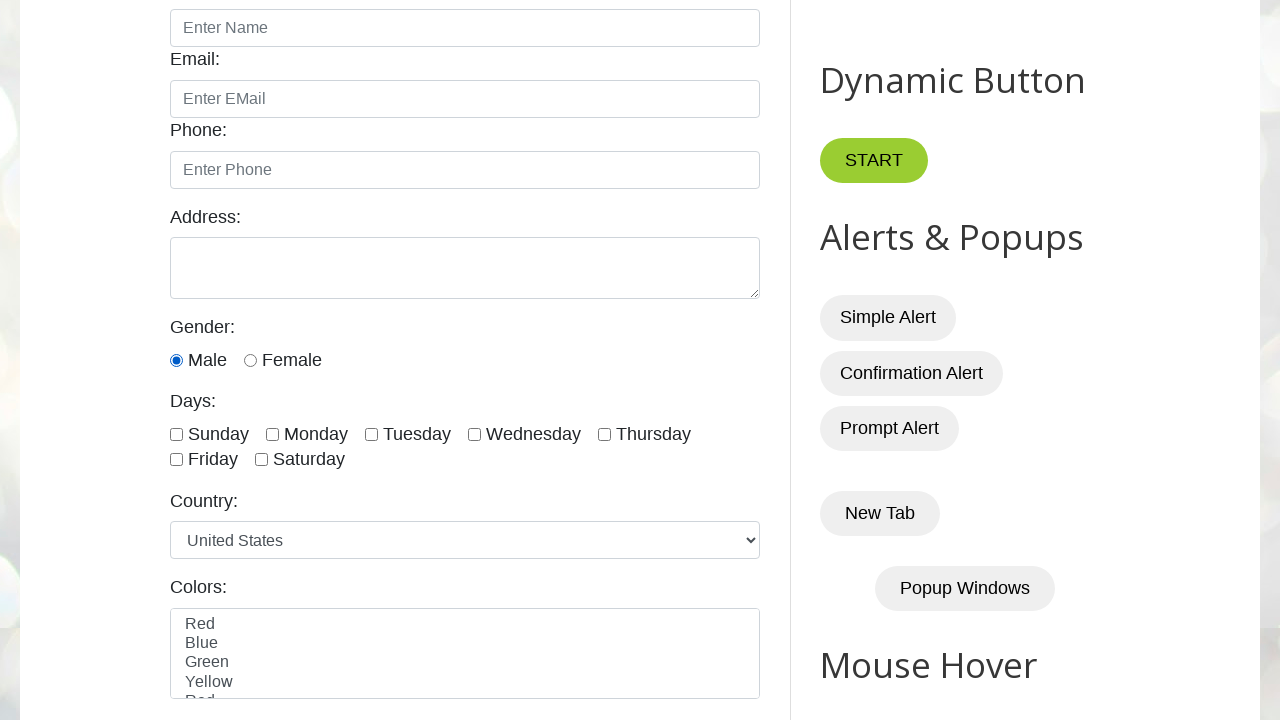

Verified male radio button is now selected
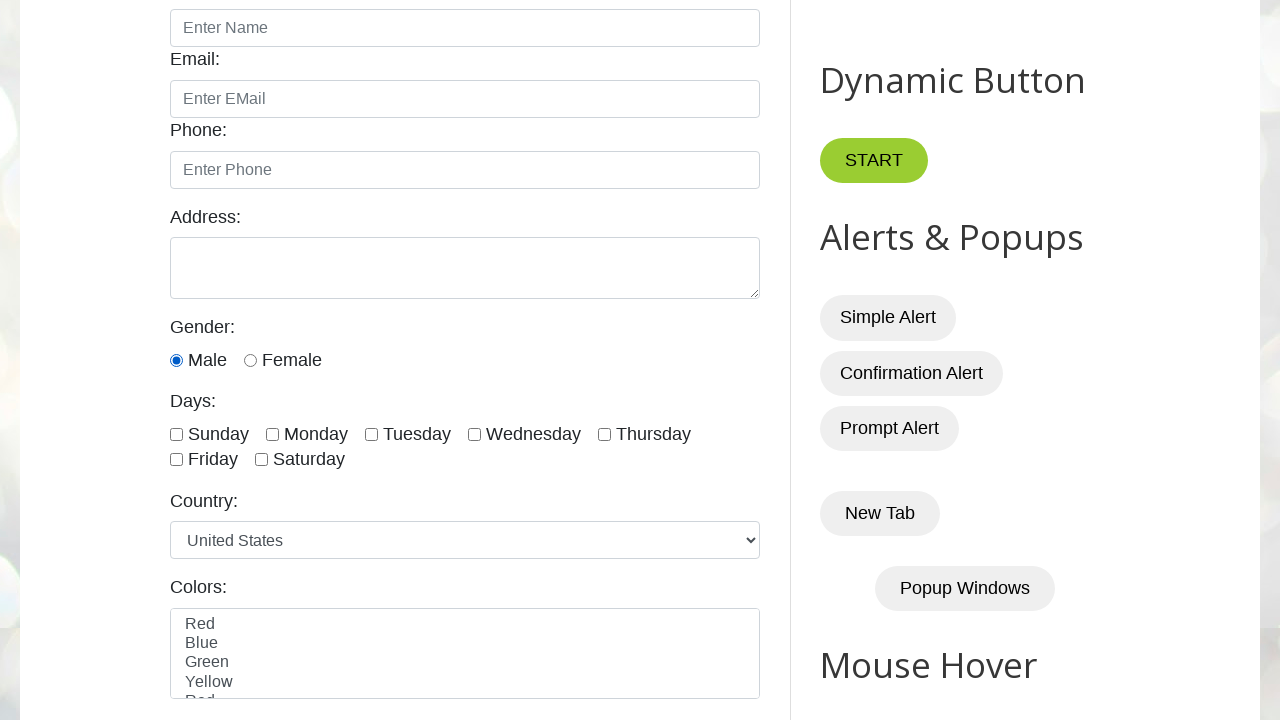

Verified female radio button remains unselected
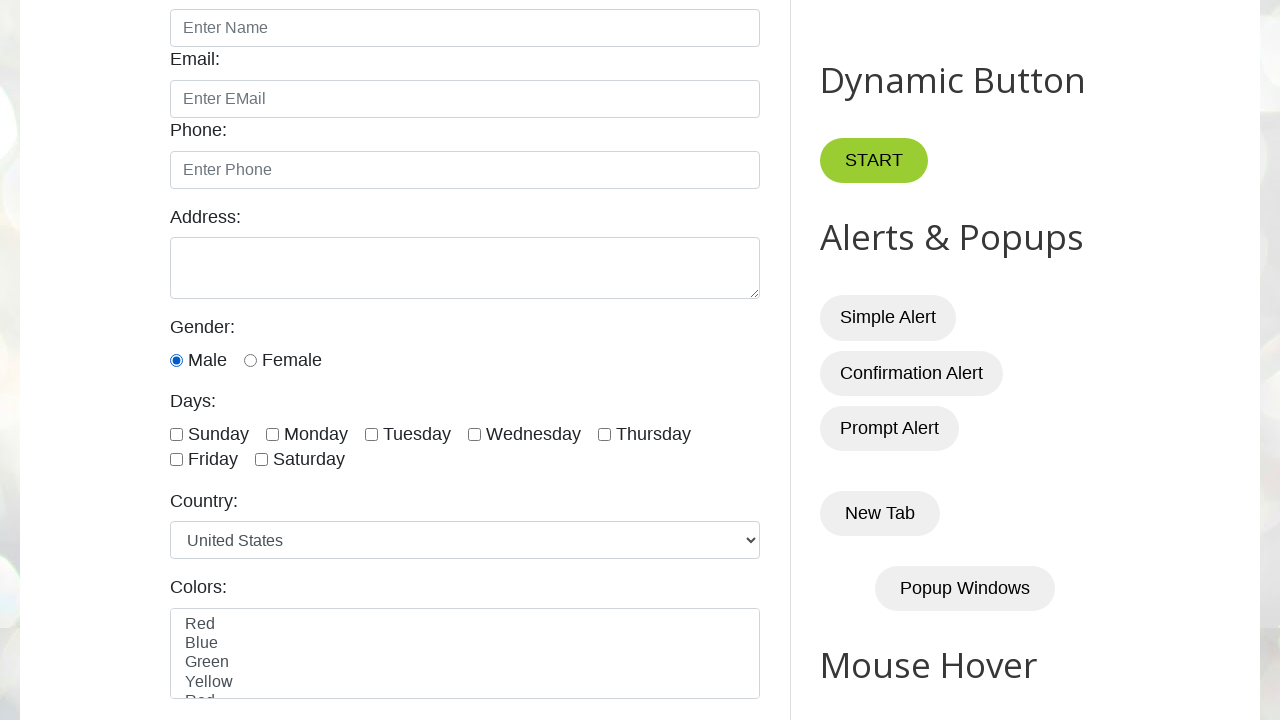

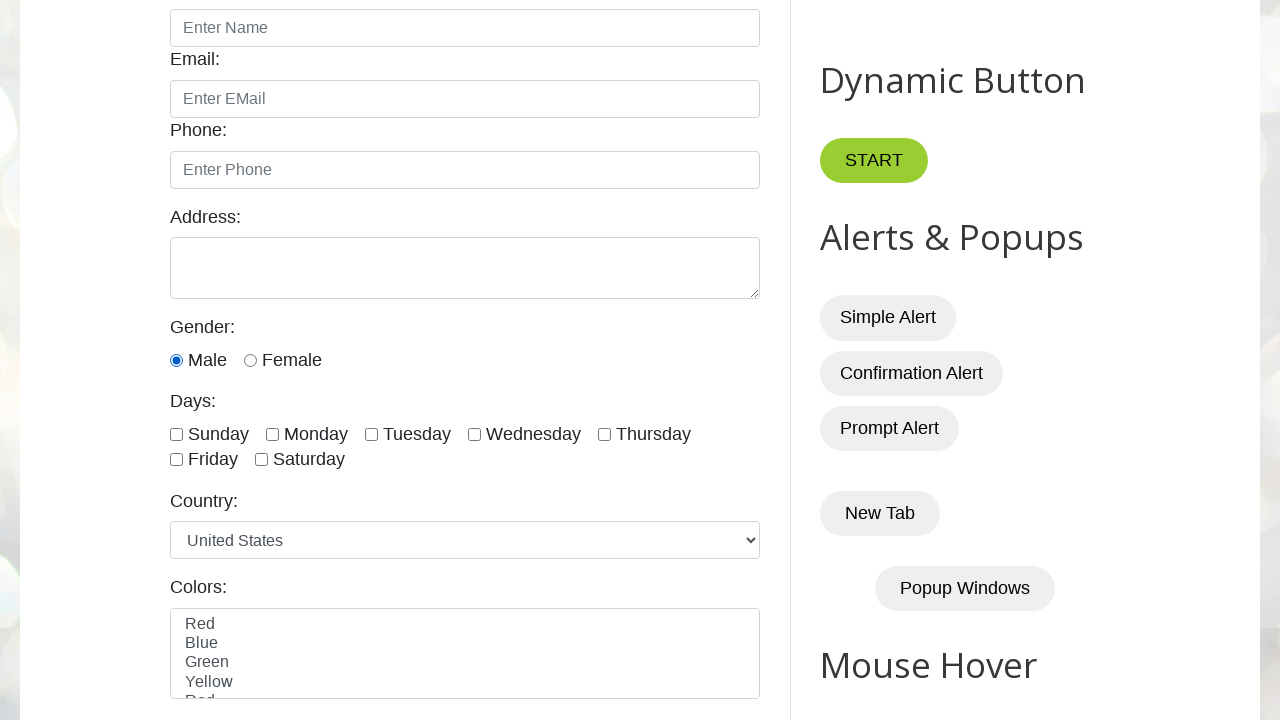